Tests dropdown menu selection using different methods - selecting year, month, and day from dropdown menus using index, value, and visible text

Starting URL: https://testcenter.techproeducation.com/index.php?page=dropdown

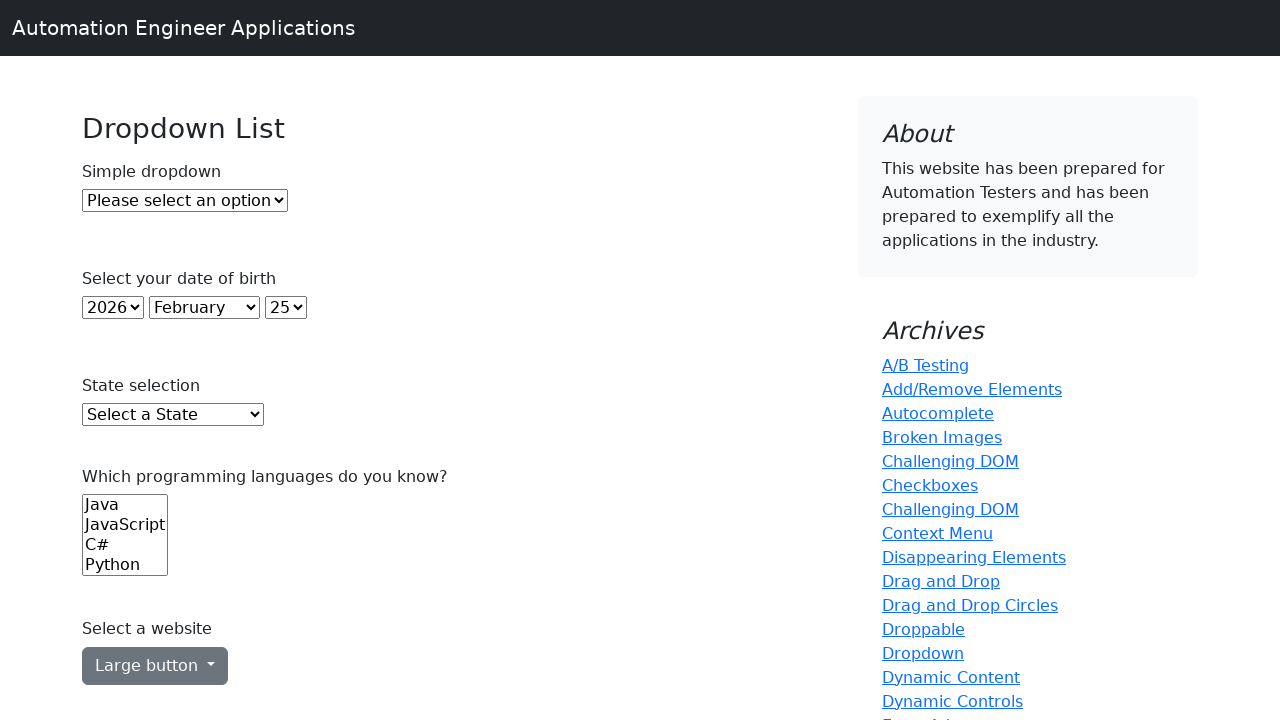

Navigated to dropdown test page
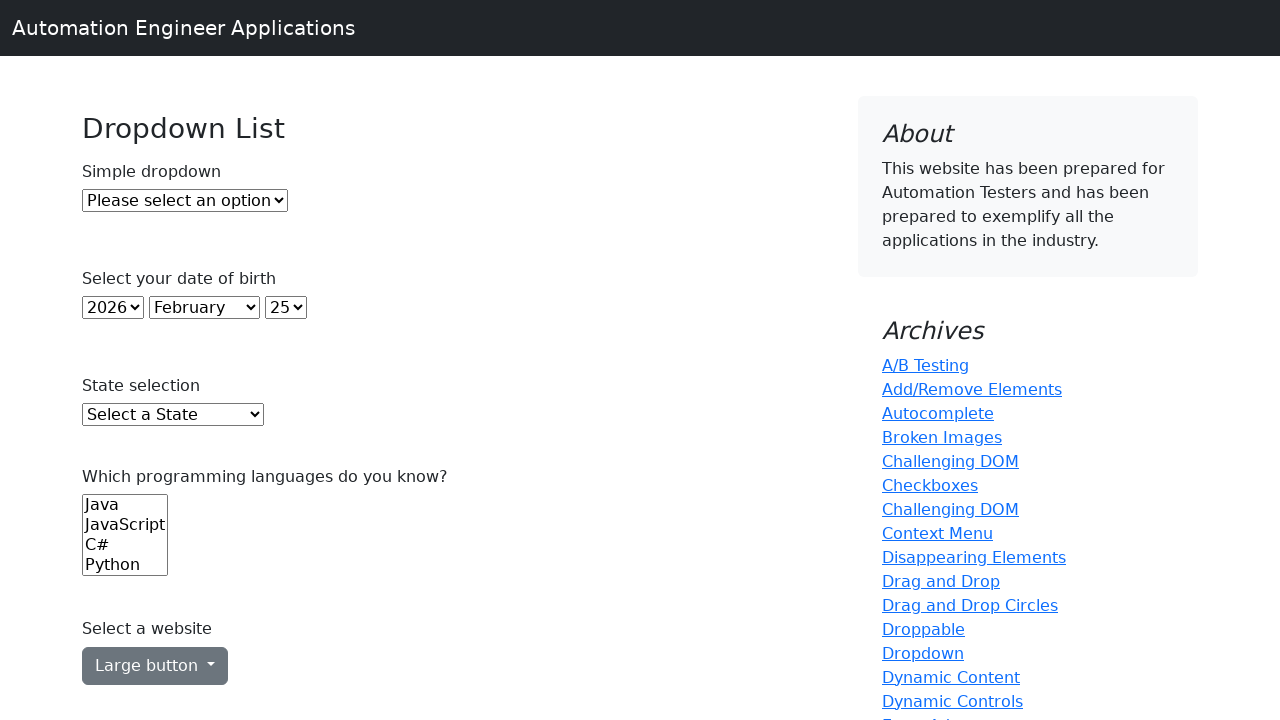

Selected year 2018 from year dropdown using index 5 on select#year
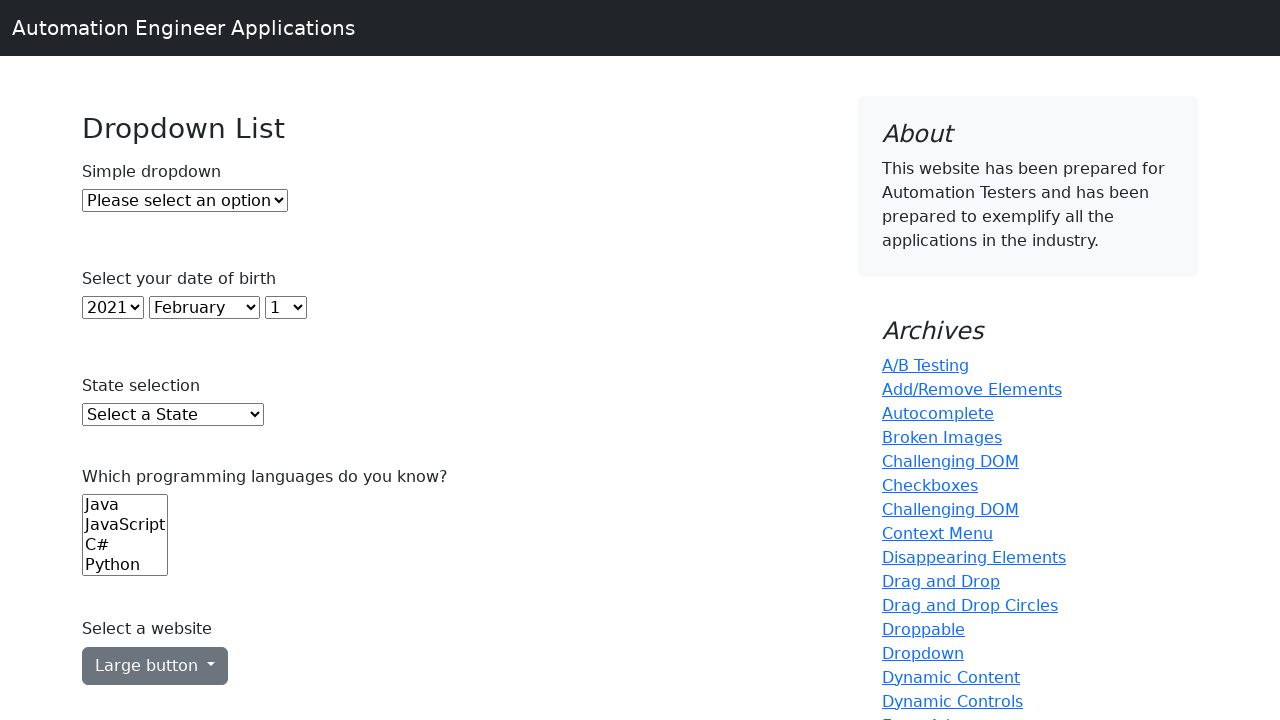

Selected month July (value 6) from month dropdown on select >> nth=2
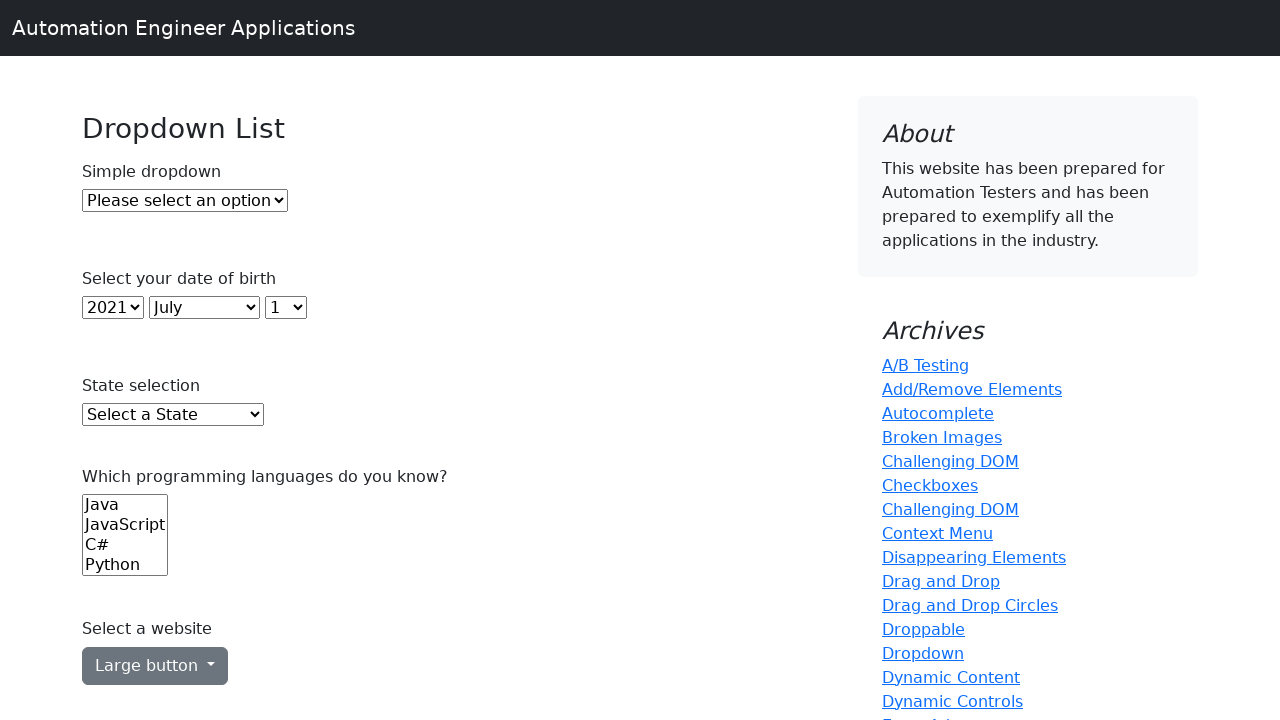

Selected day 15 from day dropdown using visible text on select >> nth=3
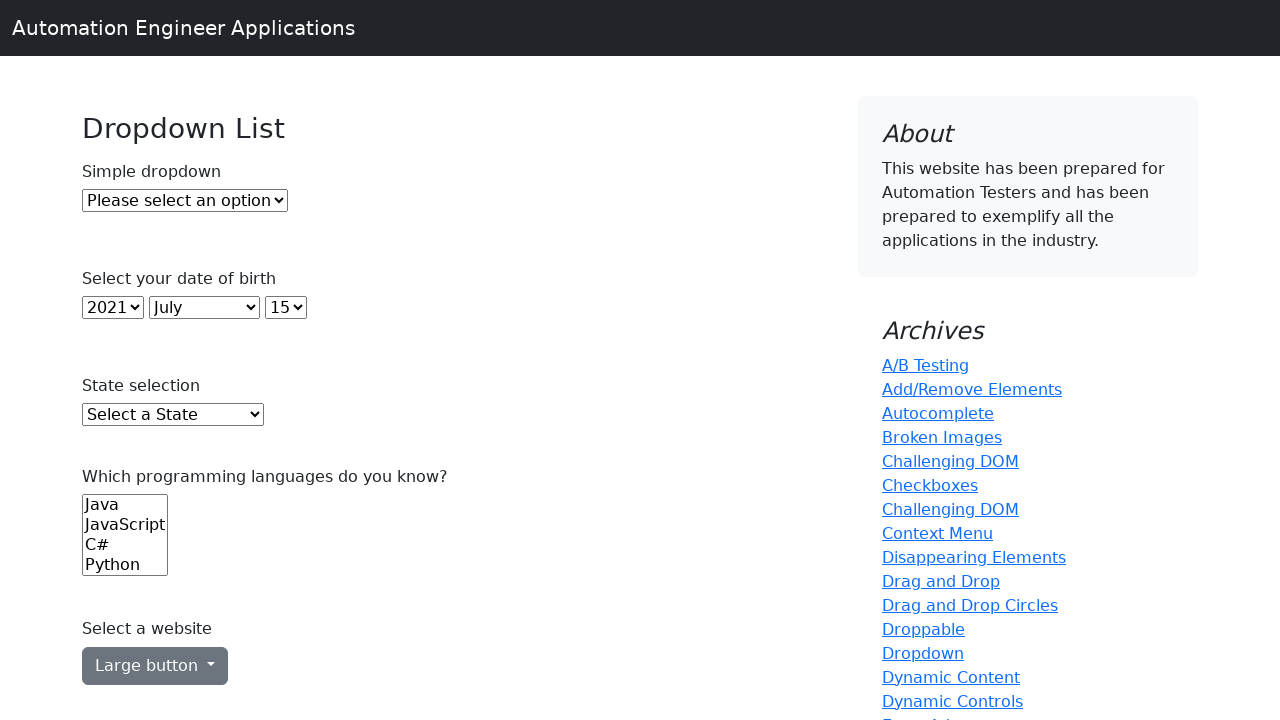

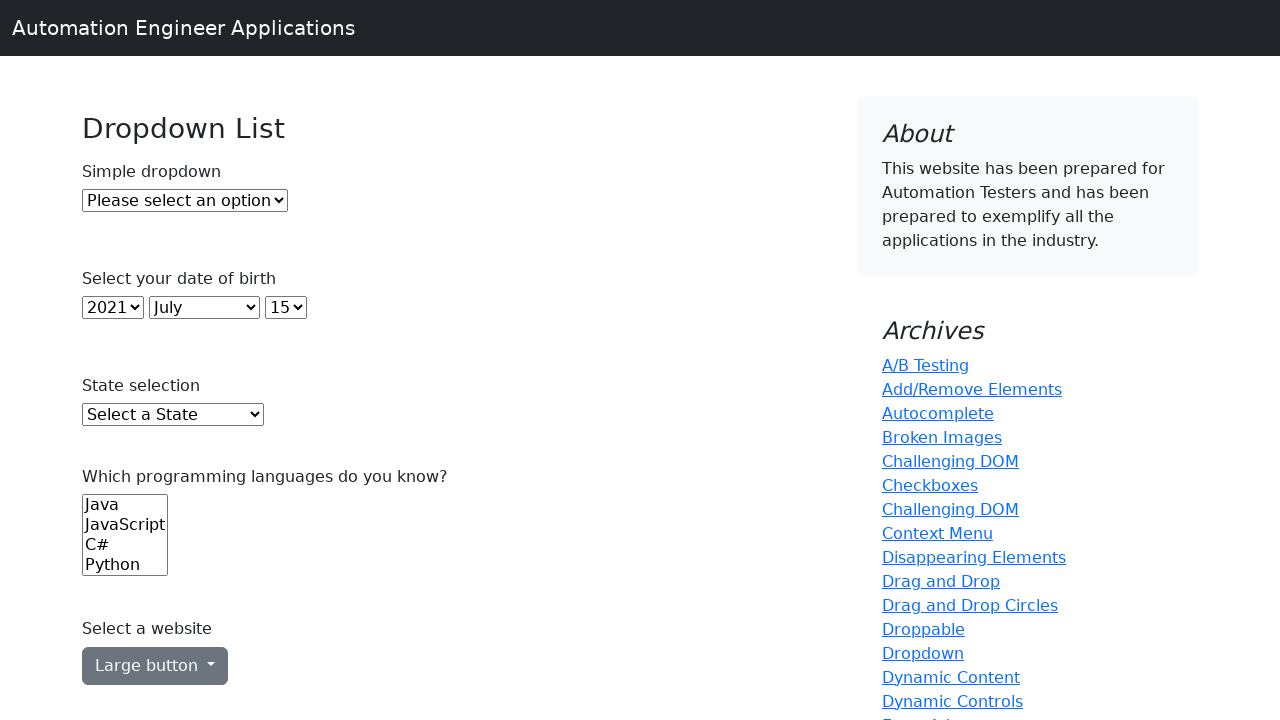